Tests dropdown selection functionality on an e-commerce demo site by clicking a dropdown and selecting the "Lowest to highest" sorting option from the available choices.

Starting URL: https://www.bstackdemo.com/

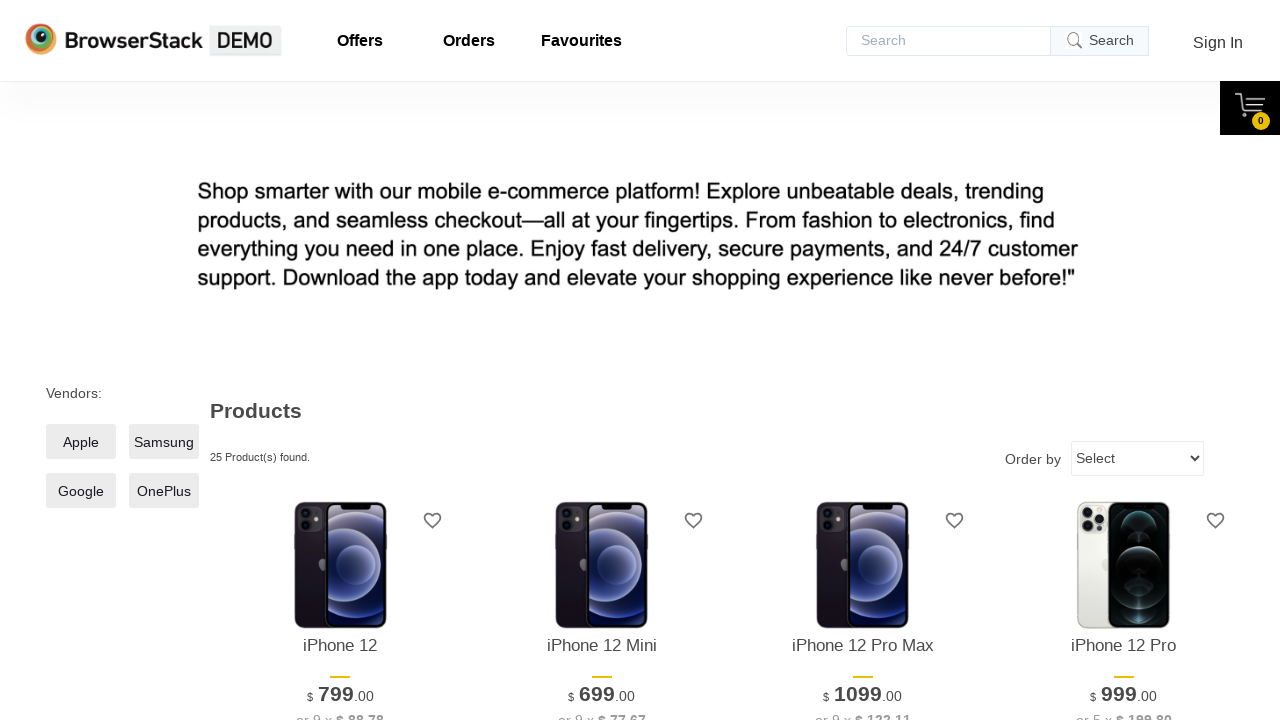

Waited 1 second for page to load
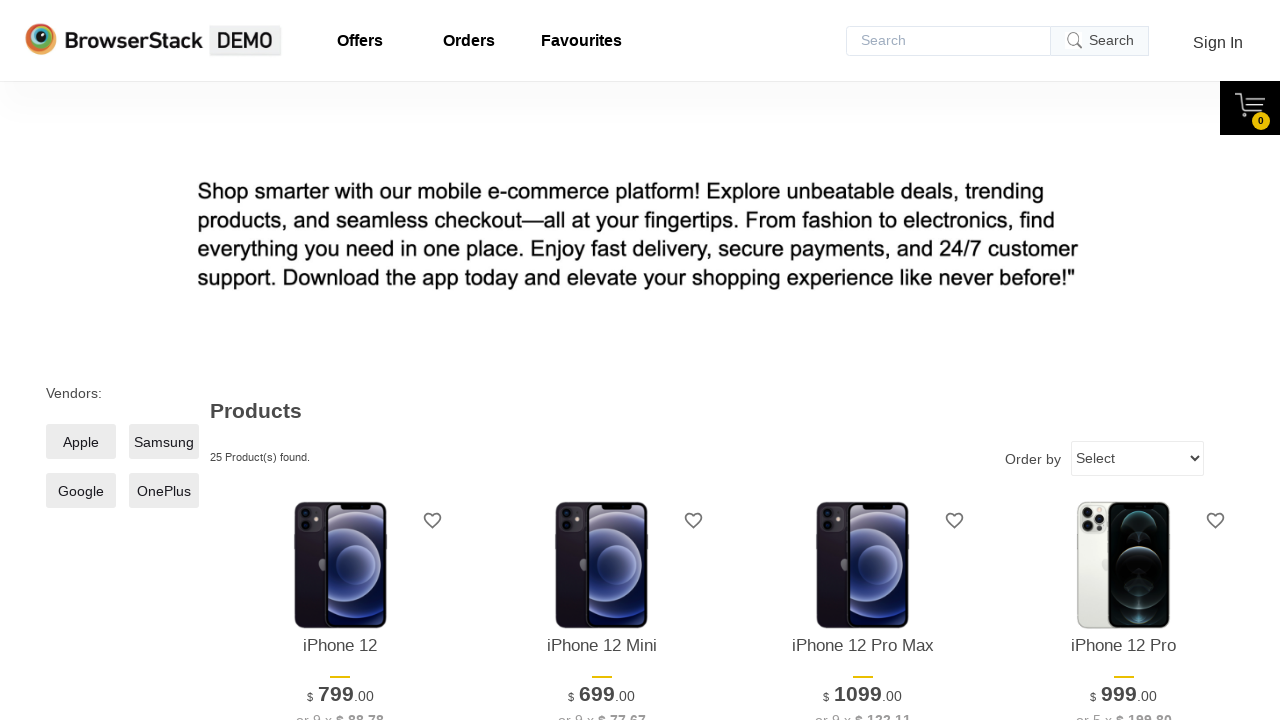

Clicked dropdown to open sorting options at (1138, 458) on xpath=//select
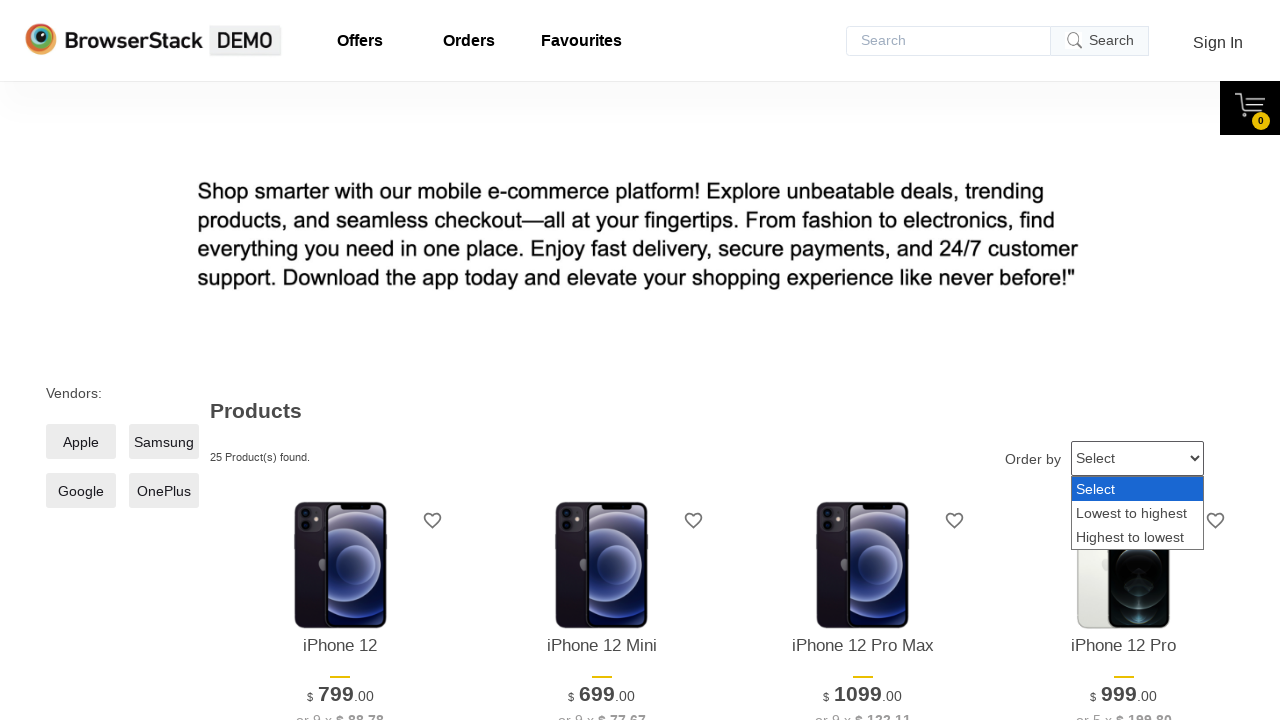

Selected 'Lowest to highest' sorting option from dropdown on select
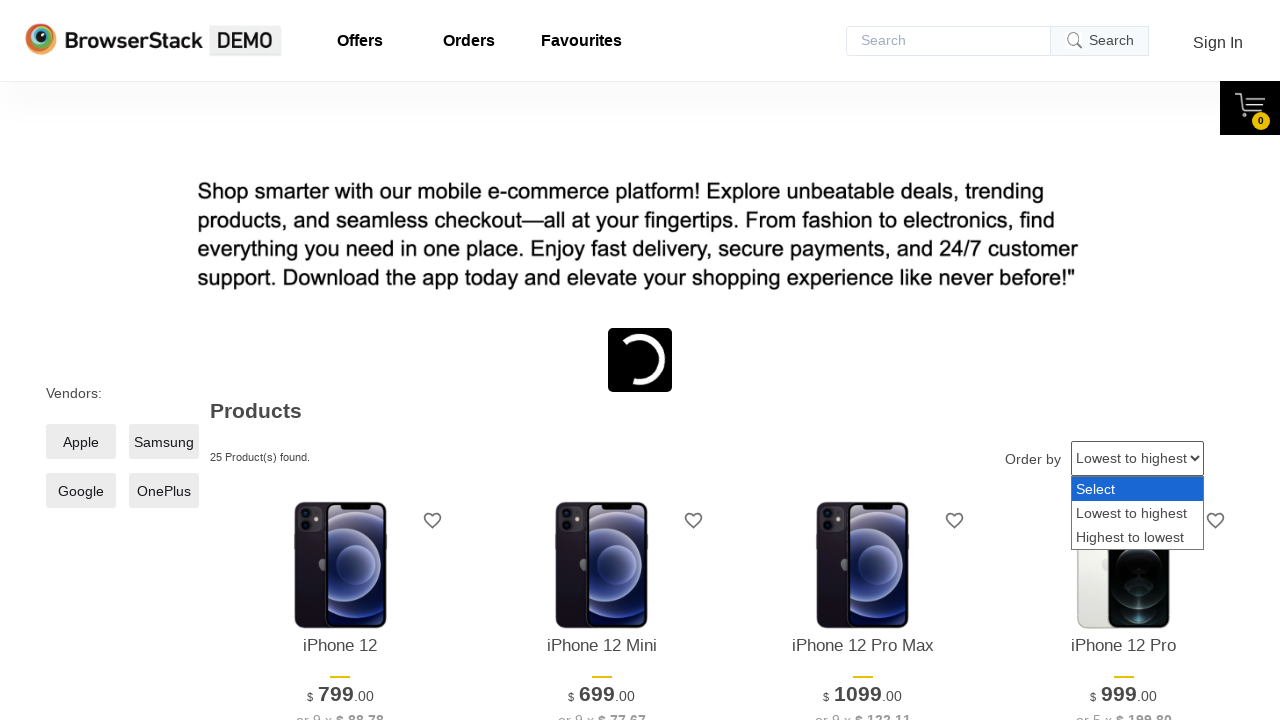

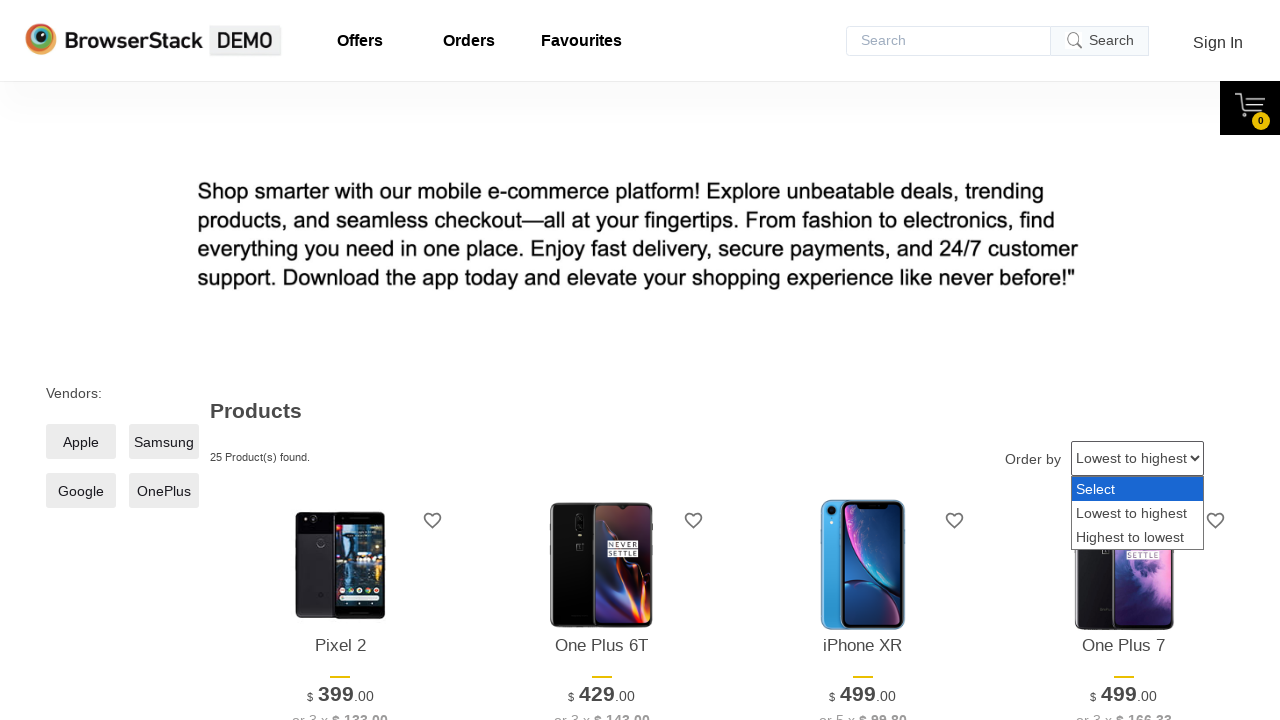